Tests handling of JavaScript confirmation popup by triggering an alert and dismissing it

Starting URL: https://demoqa.com/alerts

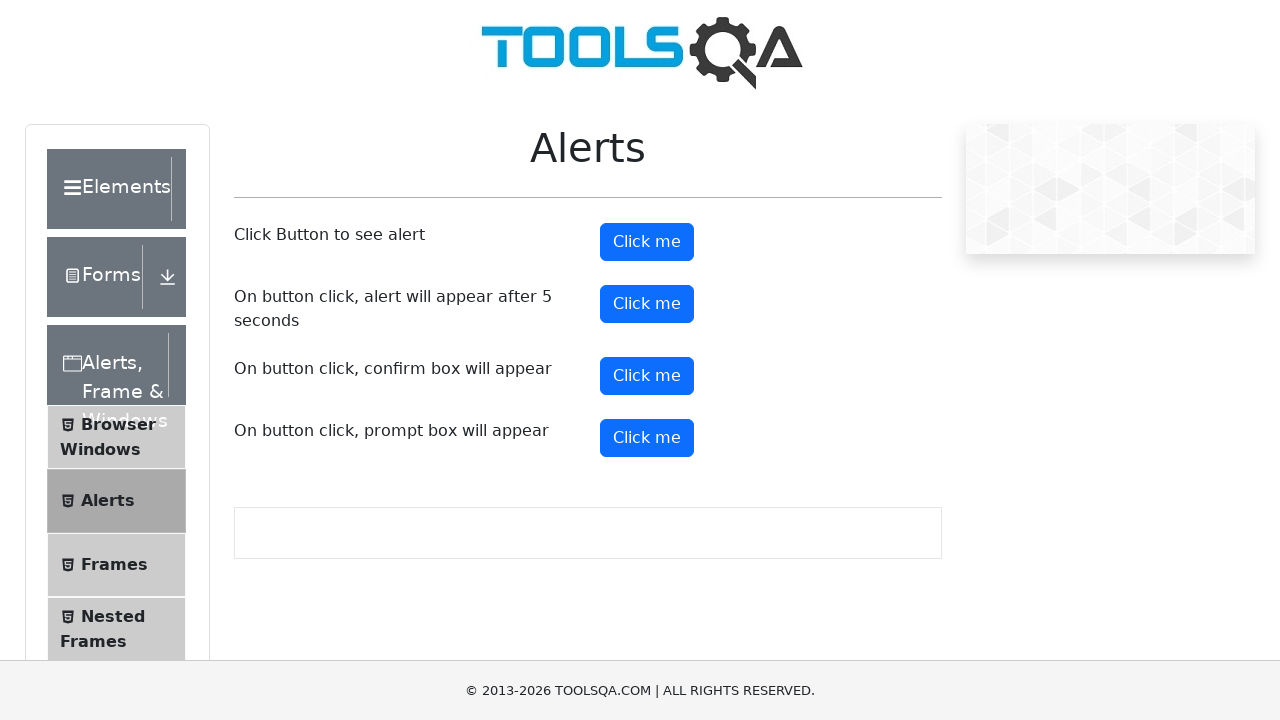

Scrolled down the page
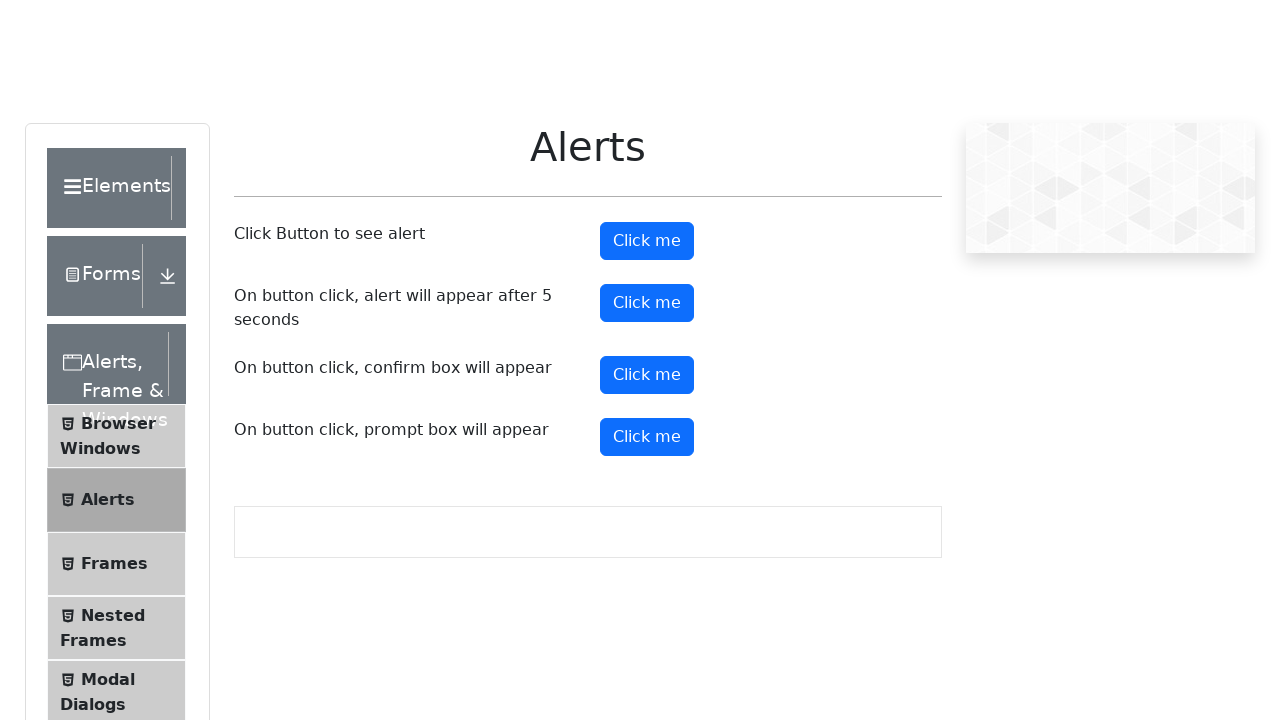

Clicked the button that triggers the confirmation alert at (647, 19) on div[id='javascriptAlertsWrapper']>div:nth-of-type(3)>div:last-child>button
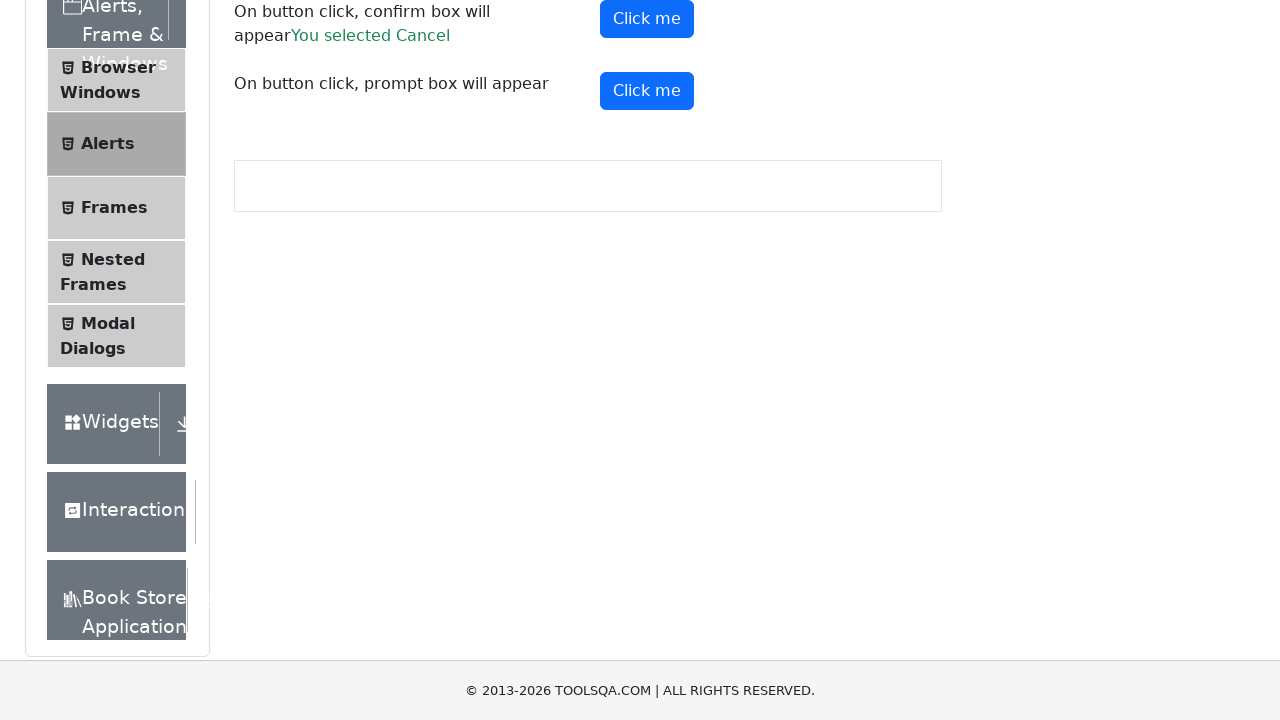

Set up dialog handler to dismiss confirmation popup
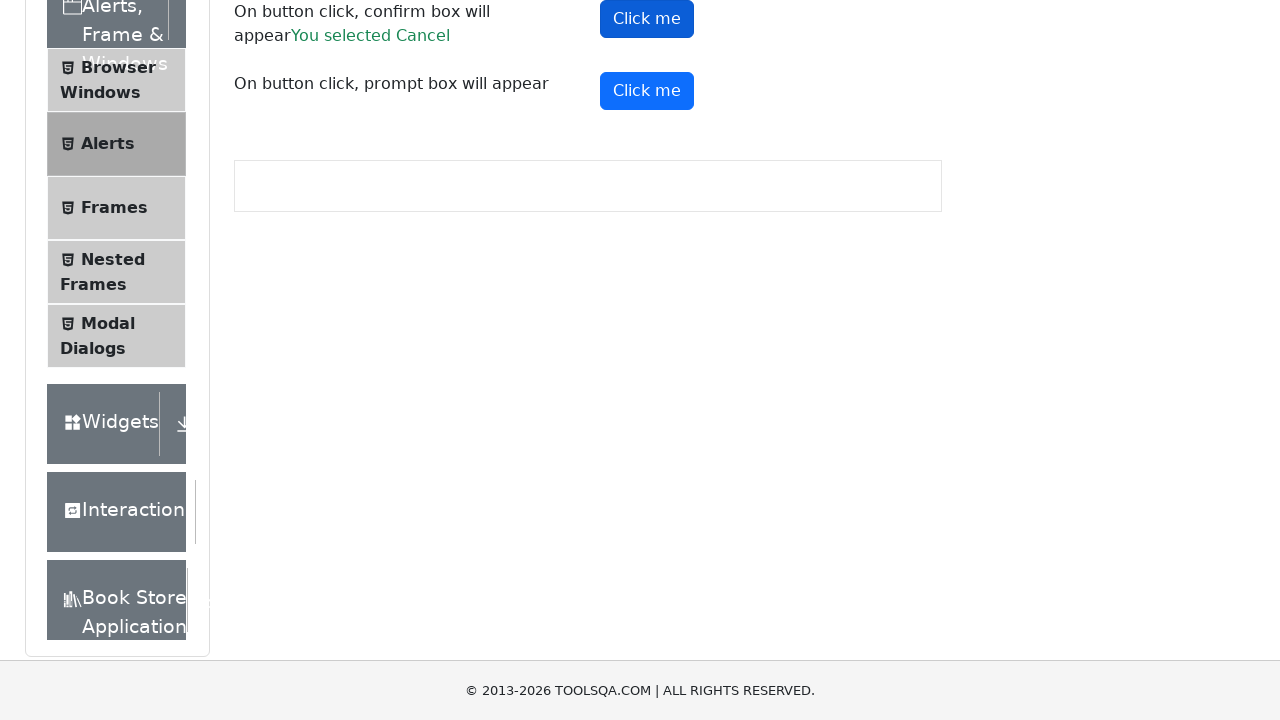

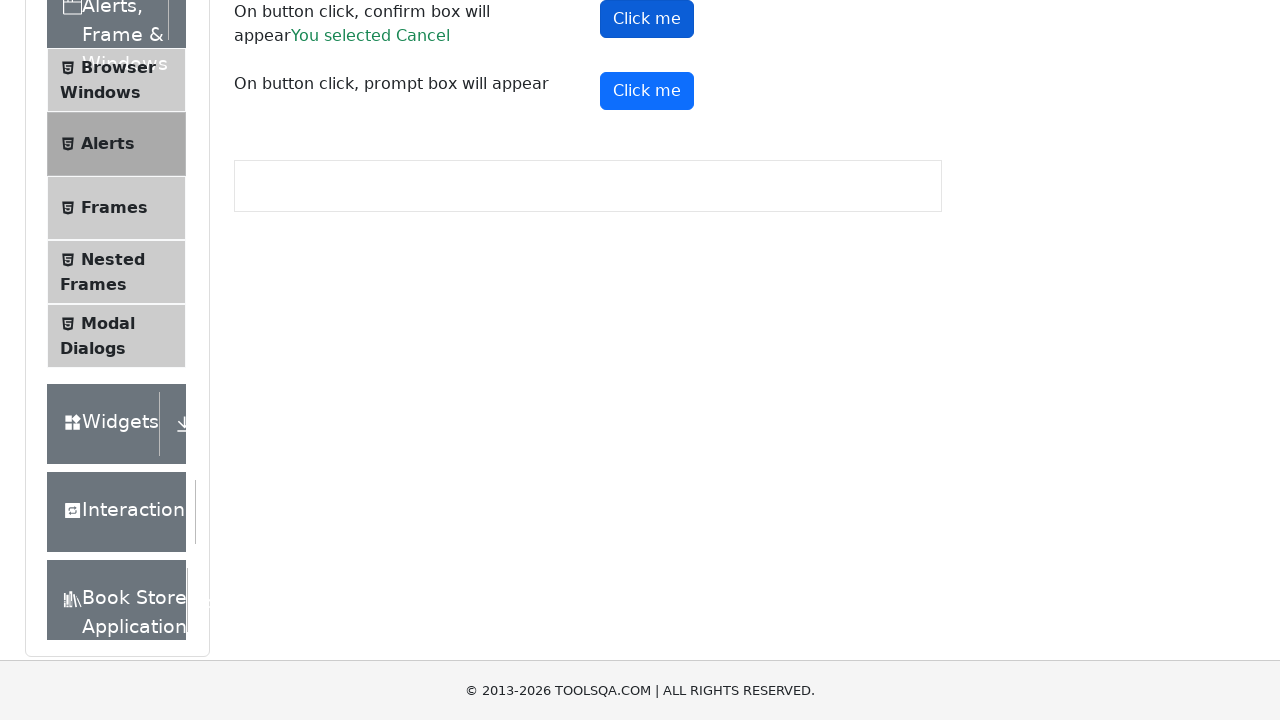